Tests a registration form by filling in personal information fields (first name, last name, email, phone, address) and submitting the form

Starting URL: http://suninjuly.github.io/registration1.html

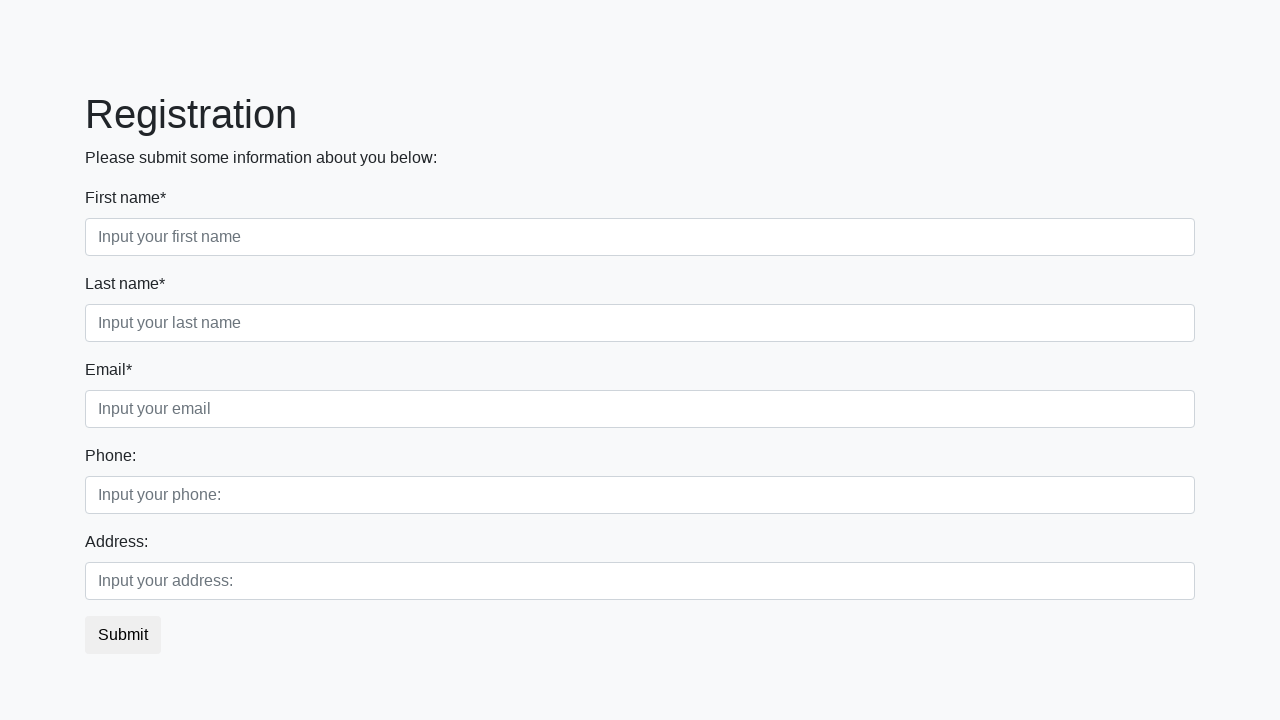

Filled first name field with 'Ivan' on //div/input[@placeholder='Input your first name']
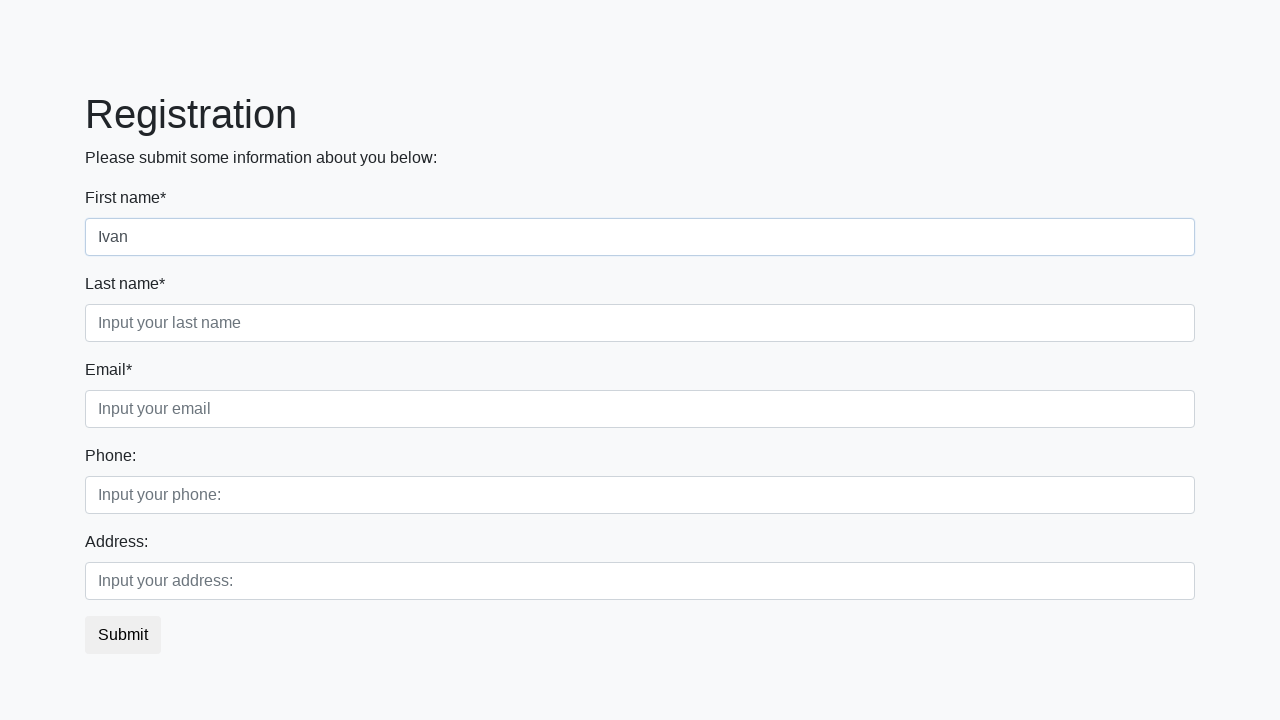

Filled last name field with 'Petrov' on //div/input[@placeholder='Input your last name']
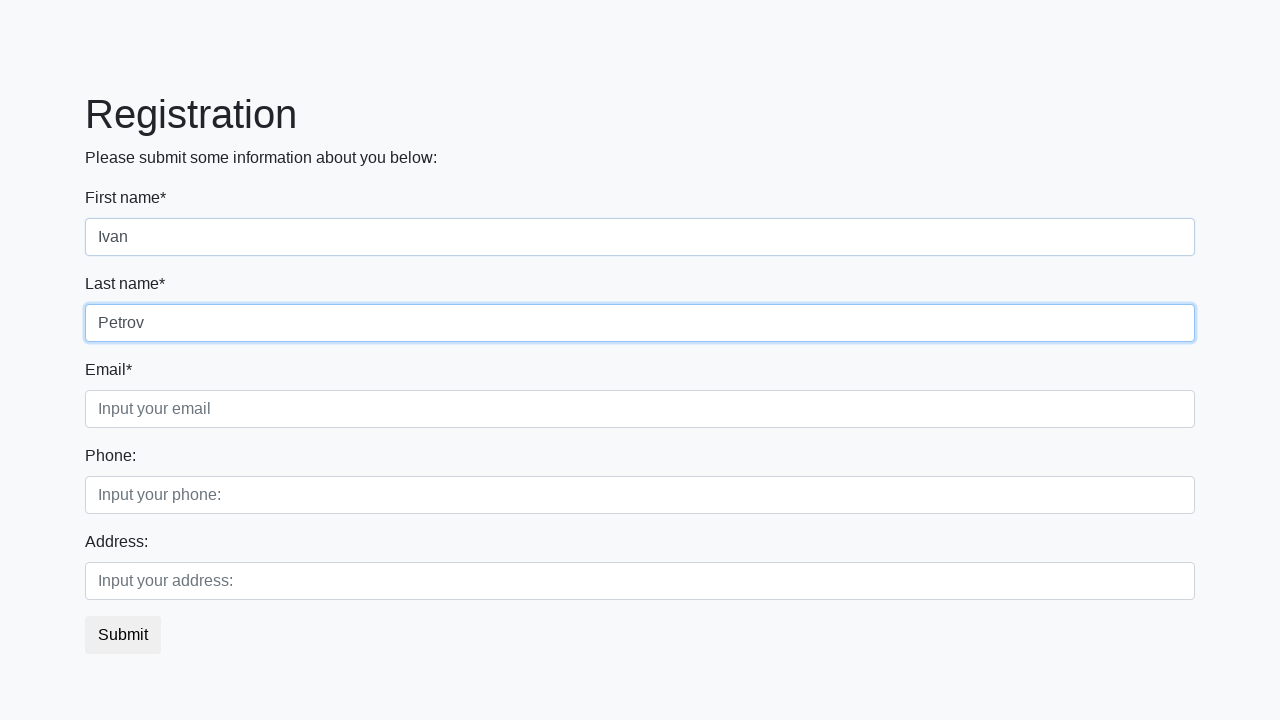

Filled email field with 'blabla@mail.ru' on //div/input[@placeholder='Input your email']
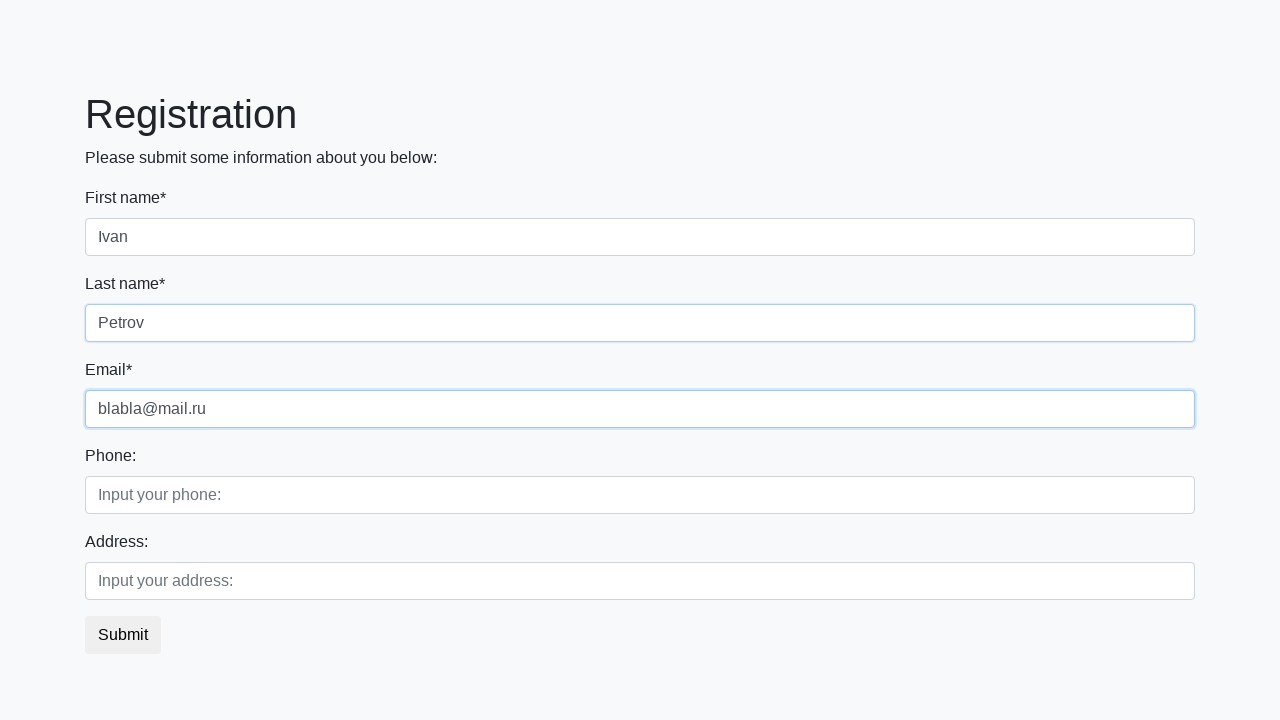

Filled phone field with '+799912345678' on //div/input[@placeholder='Input your phone:']
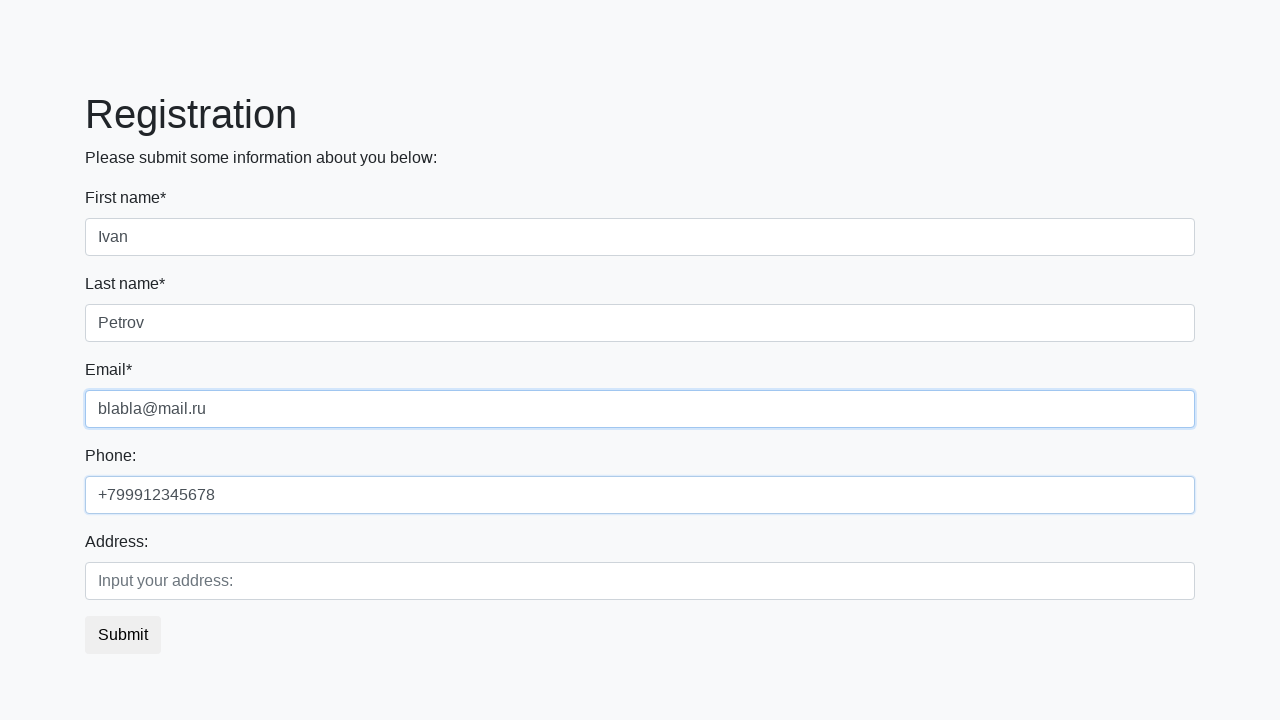

Filled address field with 'Moscow, arbat 2a' on //div/input[@placeholder='Input your address:']
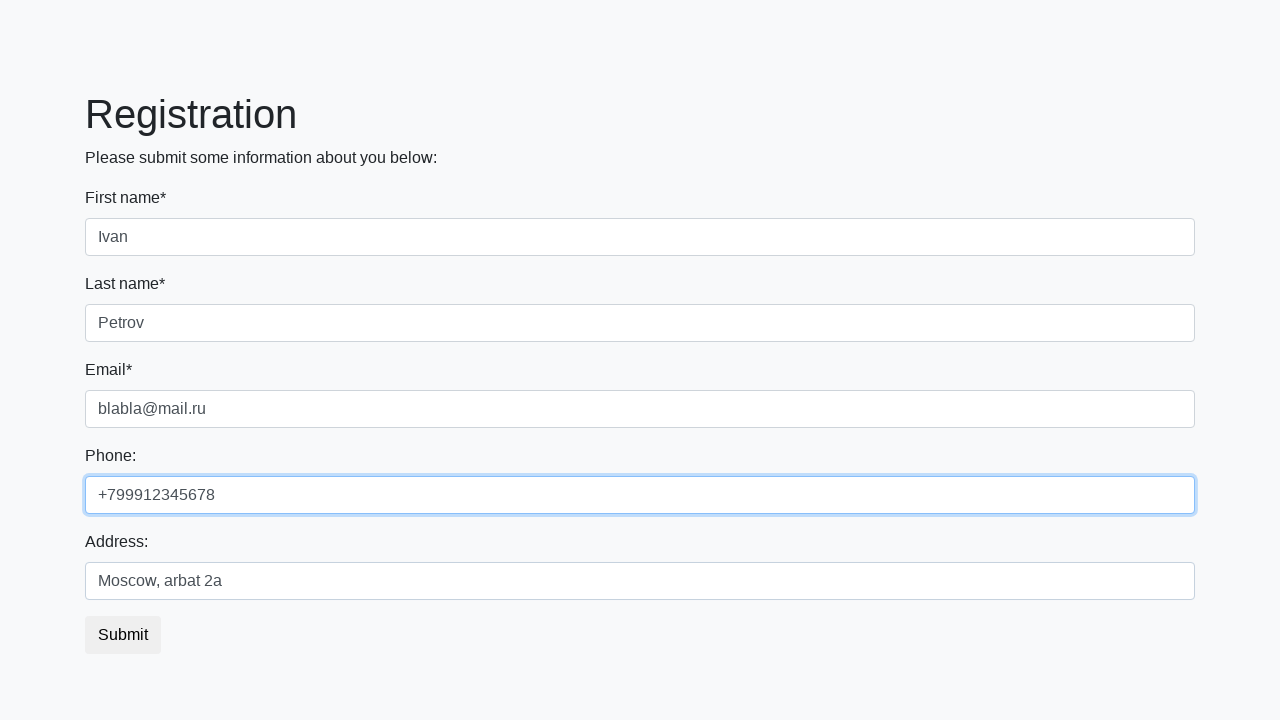

Clicked submit button to register at (123, 635) on xpath=//button[@type='submit']
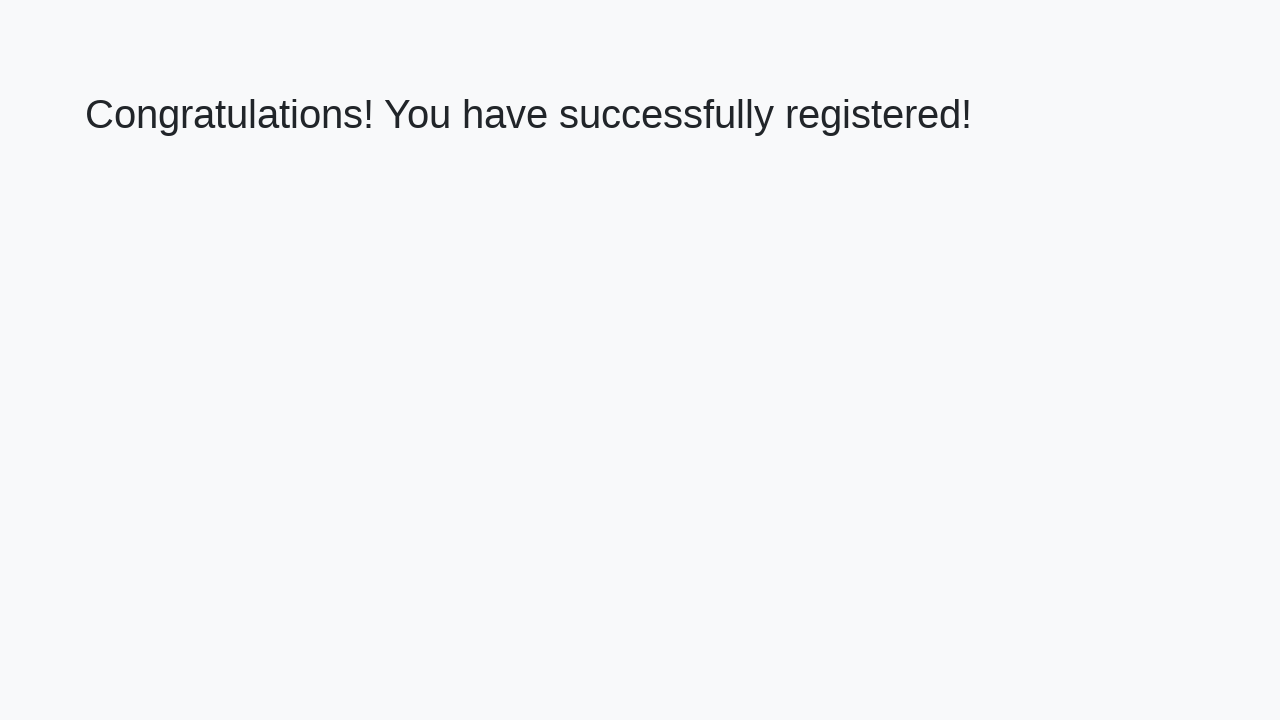

Success message heading loaded
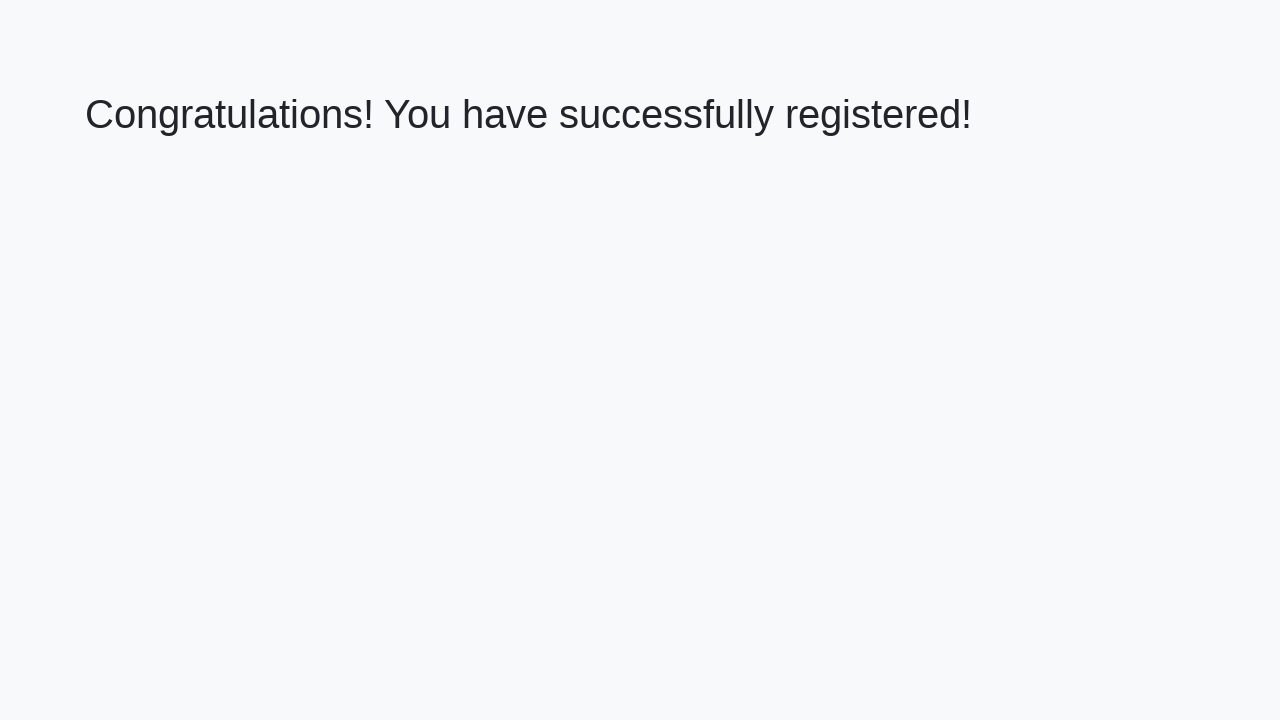

Verified success message: 'Congratulations! You have successfully registered!'
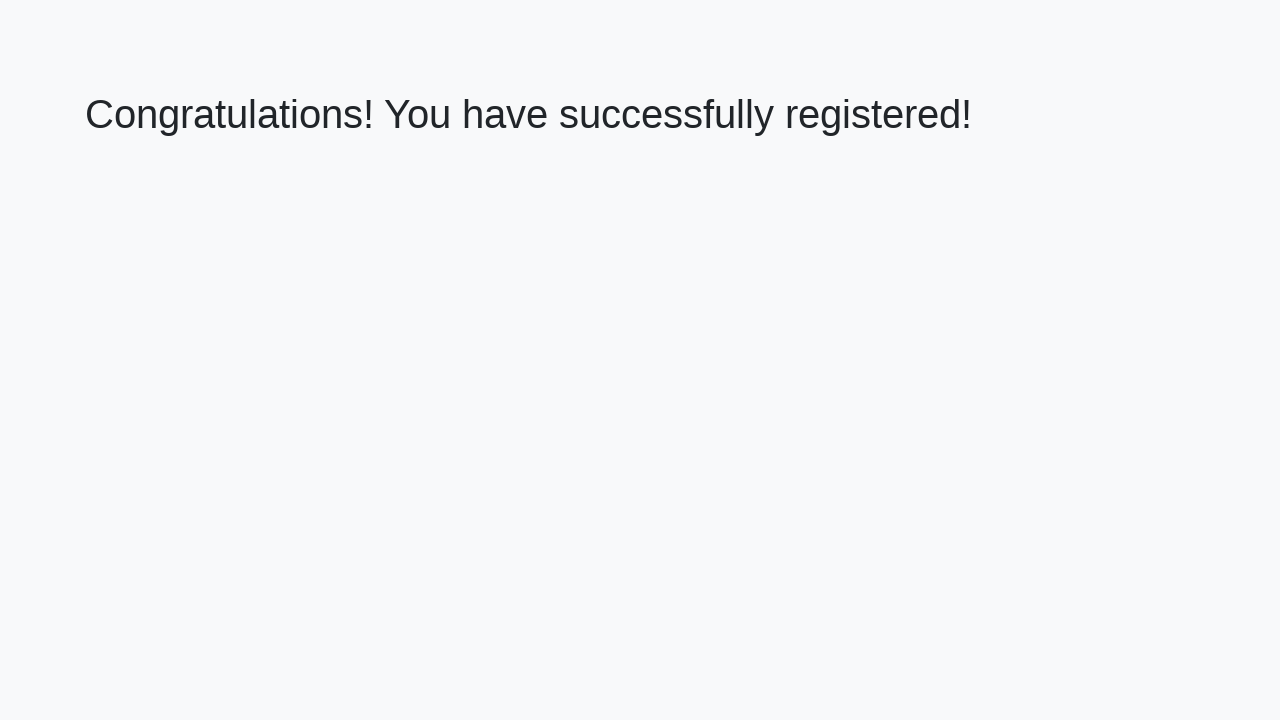

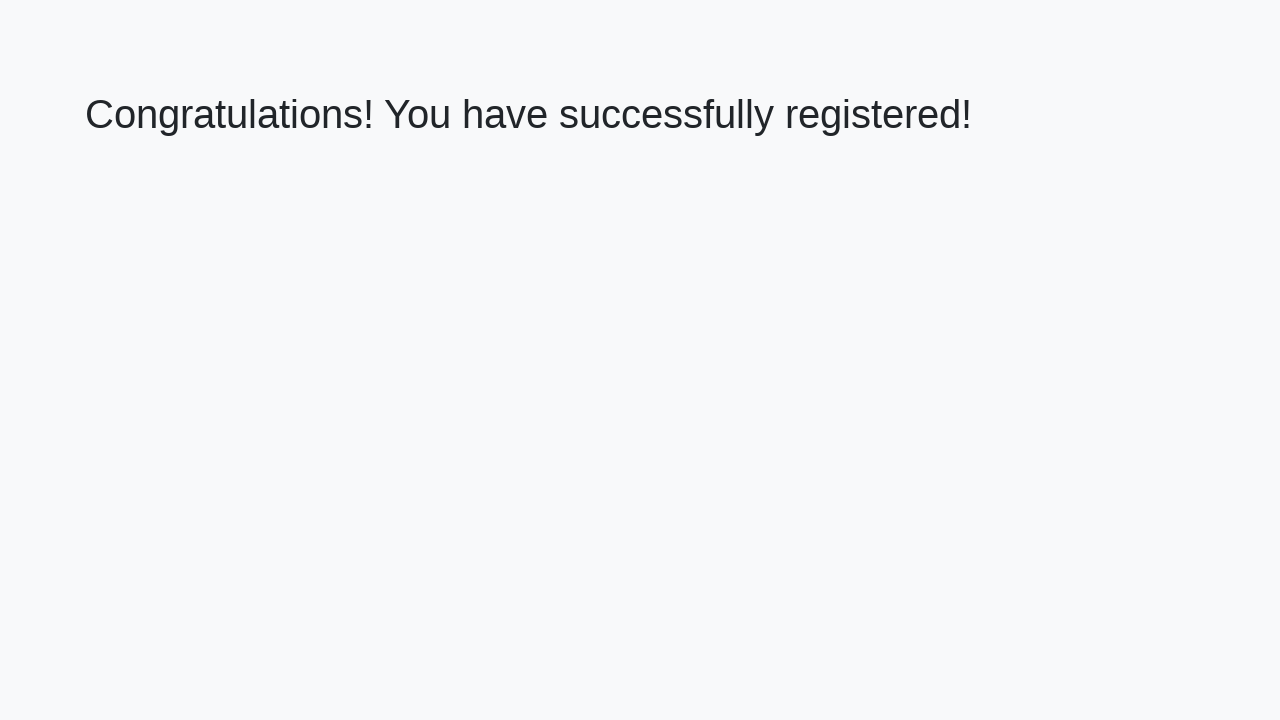